Tests successive scrollIntoView calls by repeatedly scrolling to a search input element and verifying consistent scroll behavior

Starting URL: http://guinea-pig.webdriver.io

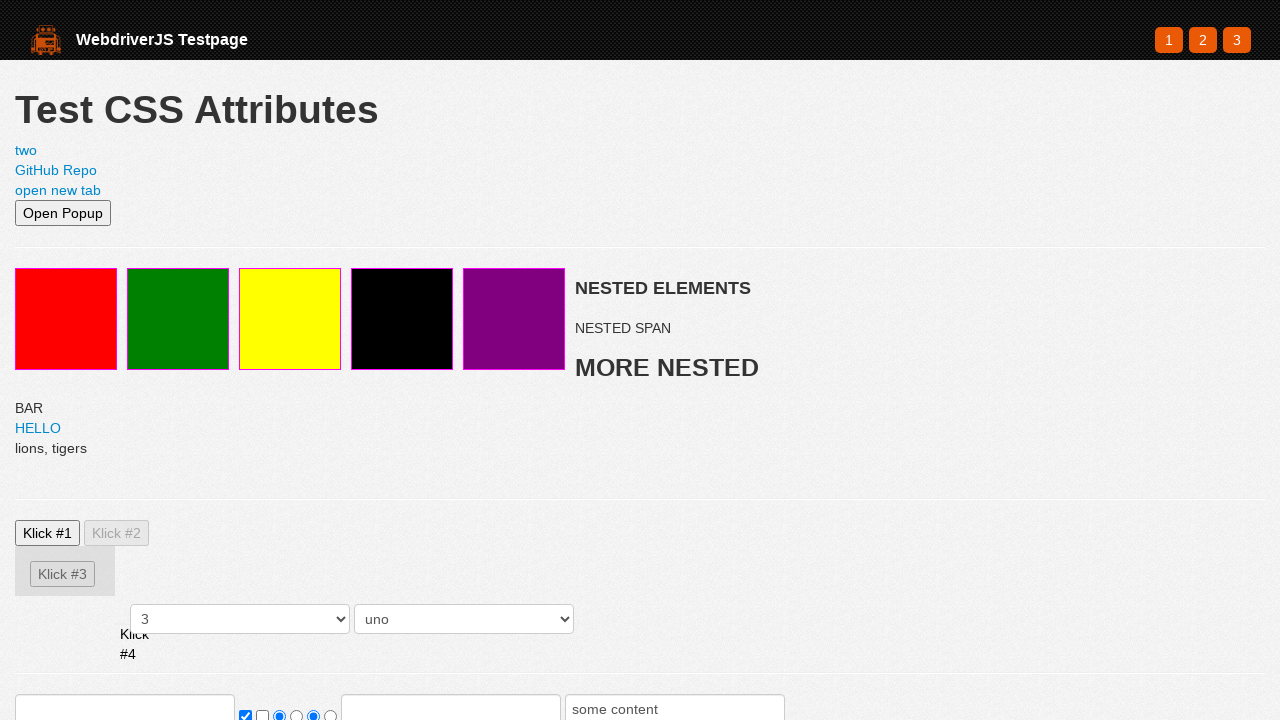

Set viewport size to 500x500
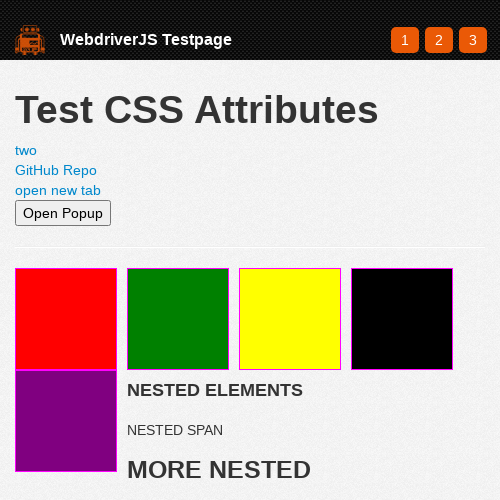

Located search input element
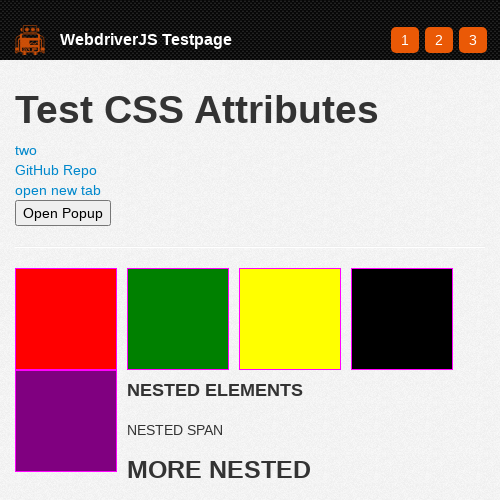

First scroll_into_view_if_needed call on search input
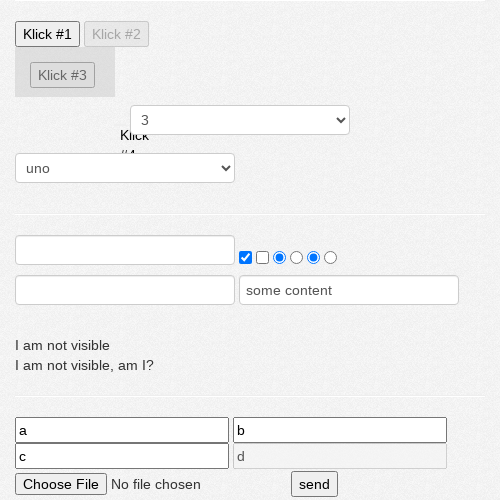

Captured first scroll position: [0, 601]
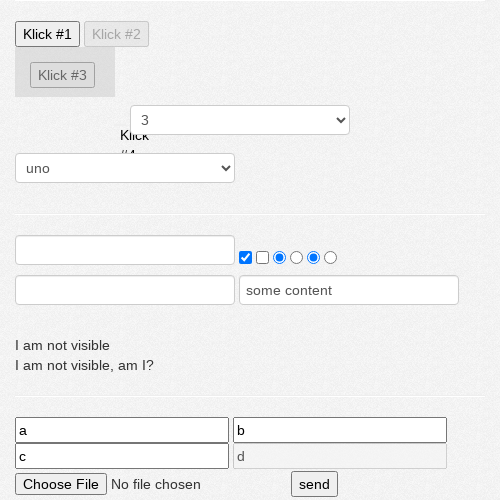

Second scroll_into_view_if_needed call on search input
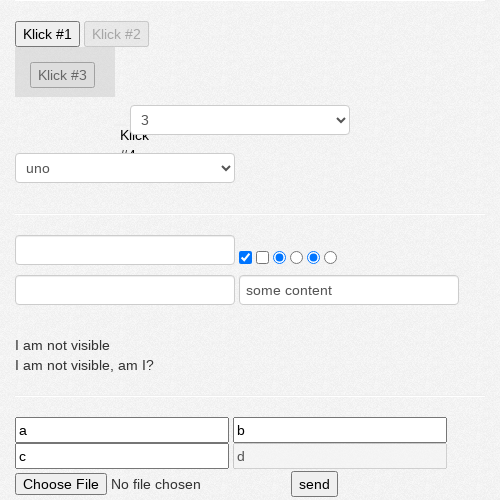

Captured second scroll position: [0, 601]
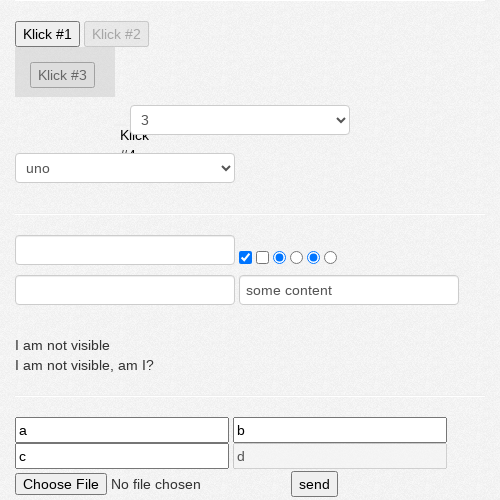

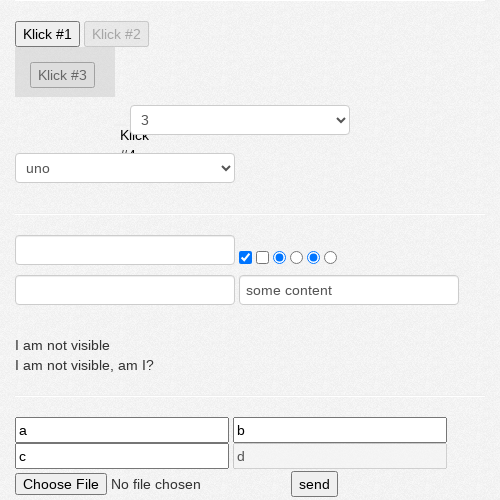